Navigates to a selenium course content page, expands the model resume section, and clicks on Resume Model-1 link

Starting URL: http://greenstech.in/selenium-course-content.html

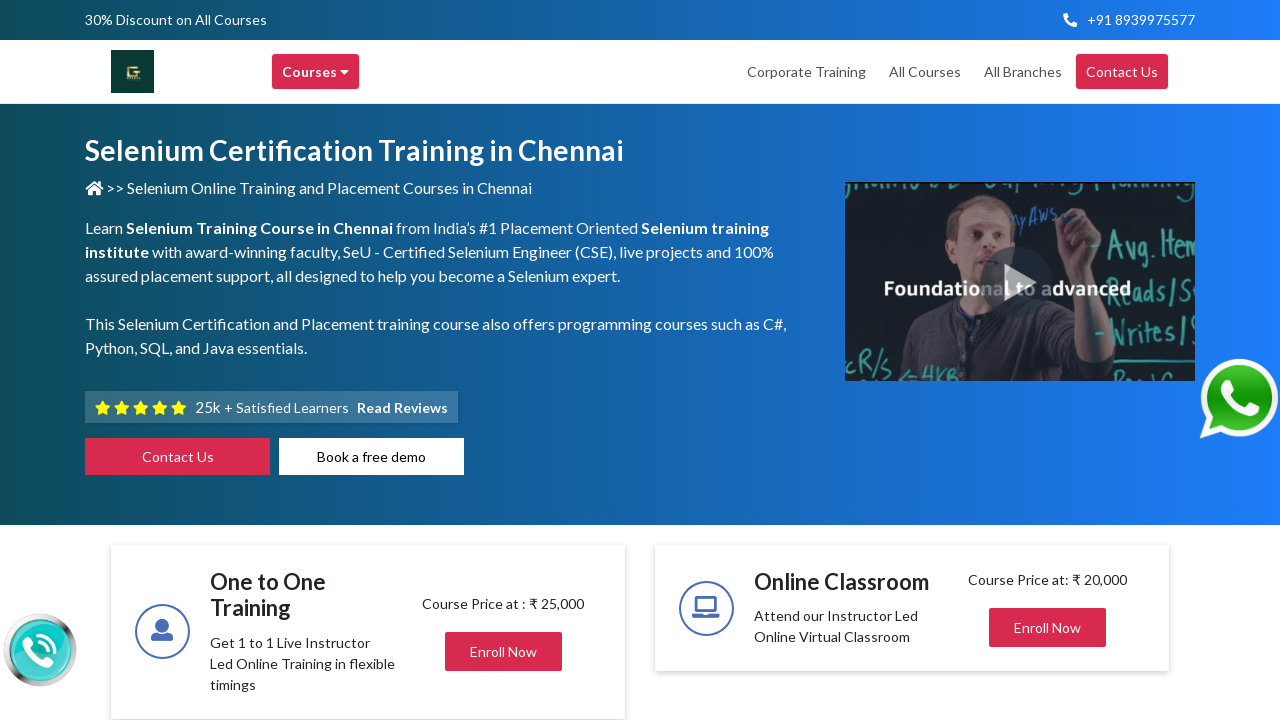

Clicked on Model Resume section to expand it at (1048, 360) on xpath=//div[@id='heading201']
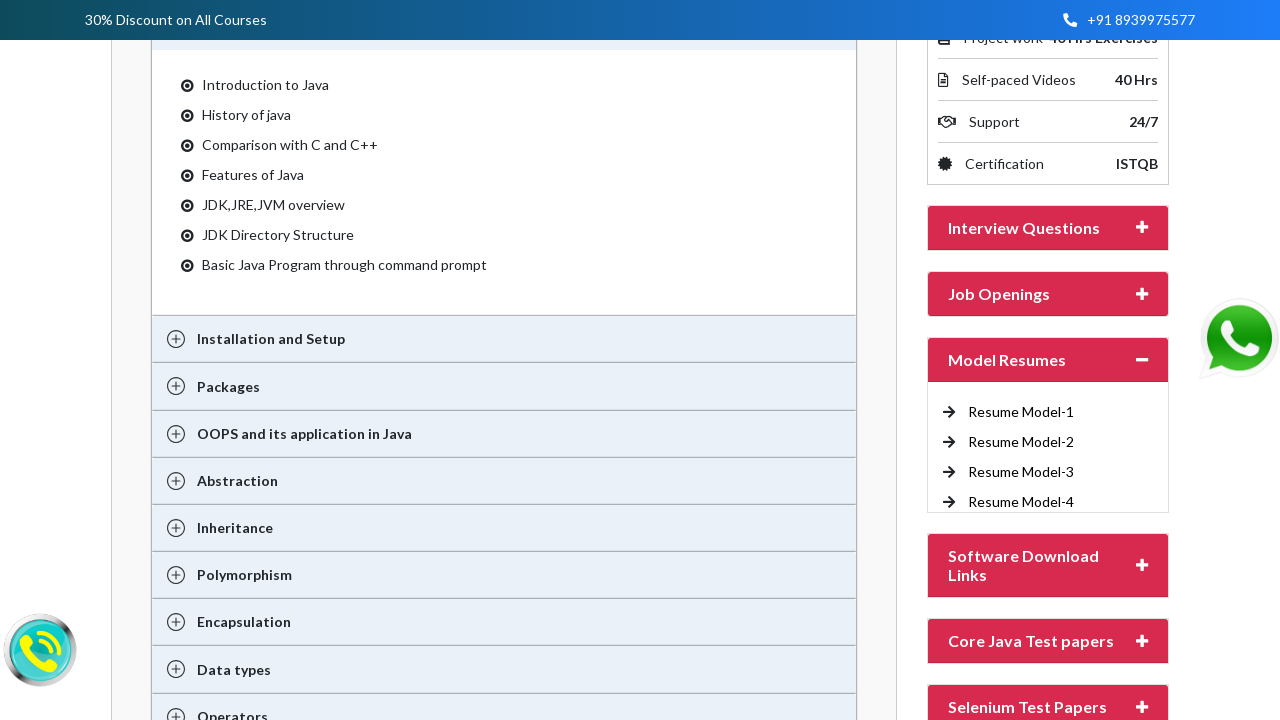

Clicked on Resume Model-1 link at (1021, 412) on xpath=//a[contains(text(),'Resume Model-1 ')]
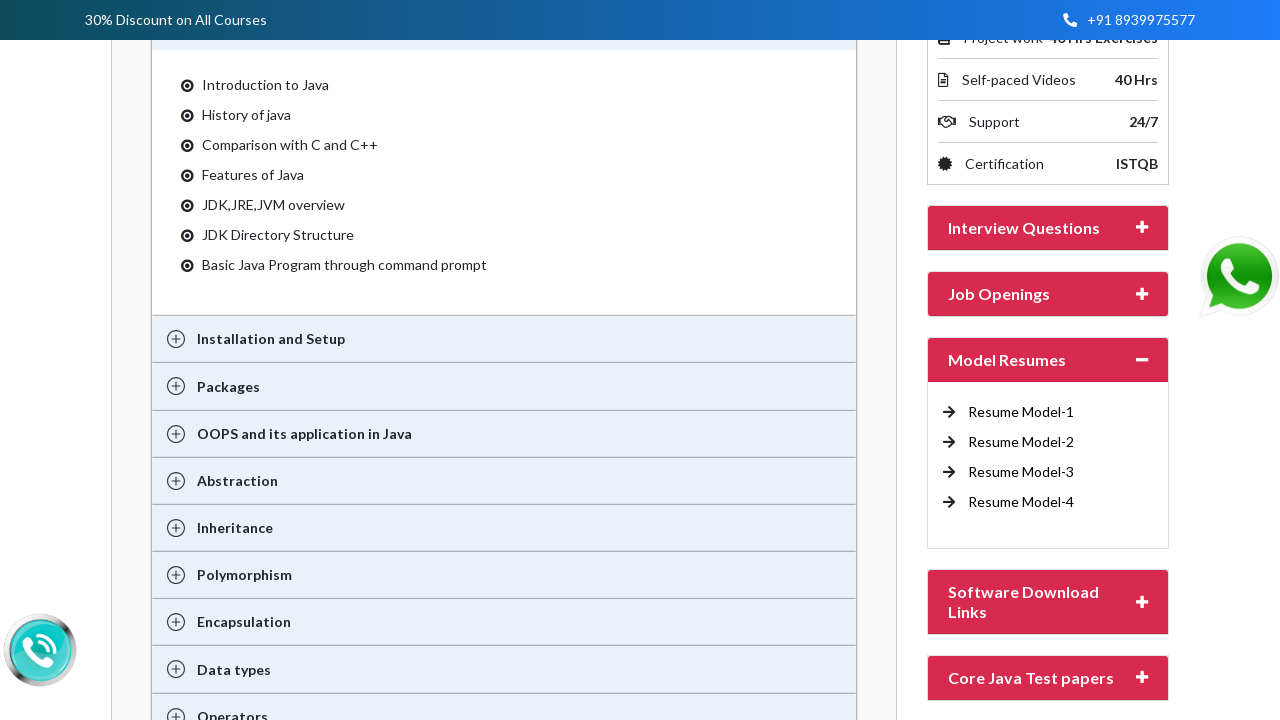

Waited for page to load after clicking the resume link
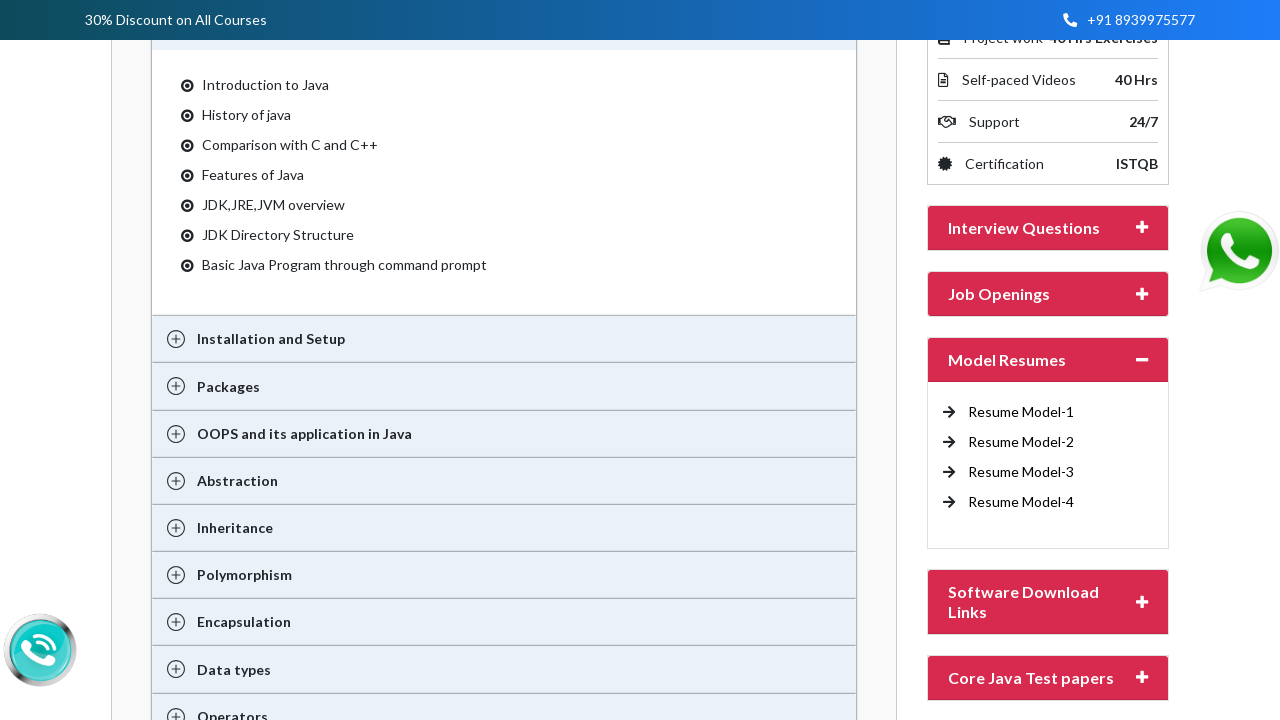

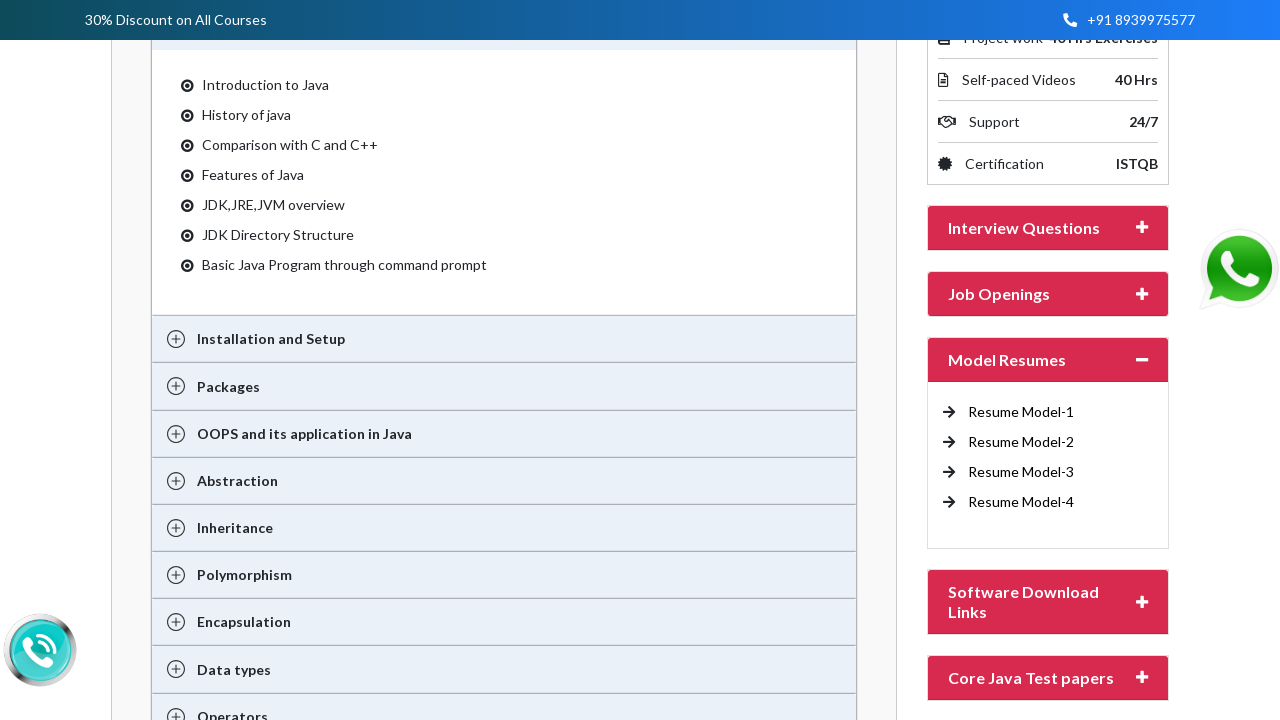